Navigates to morph.io website and waits for the page to load, verifying the page content is accessible.

Starting URL: https://morph.io

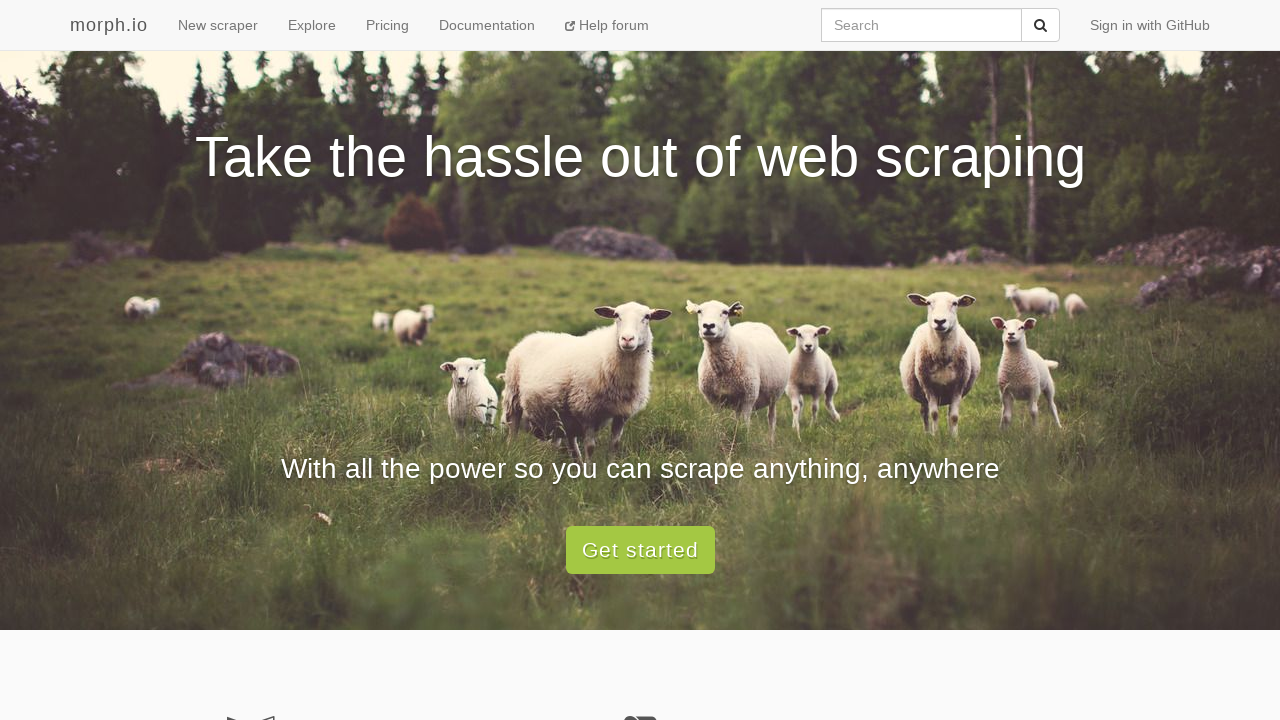

Set viewport size to 1920x1080
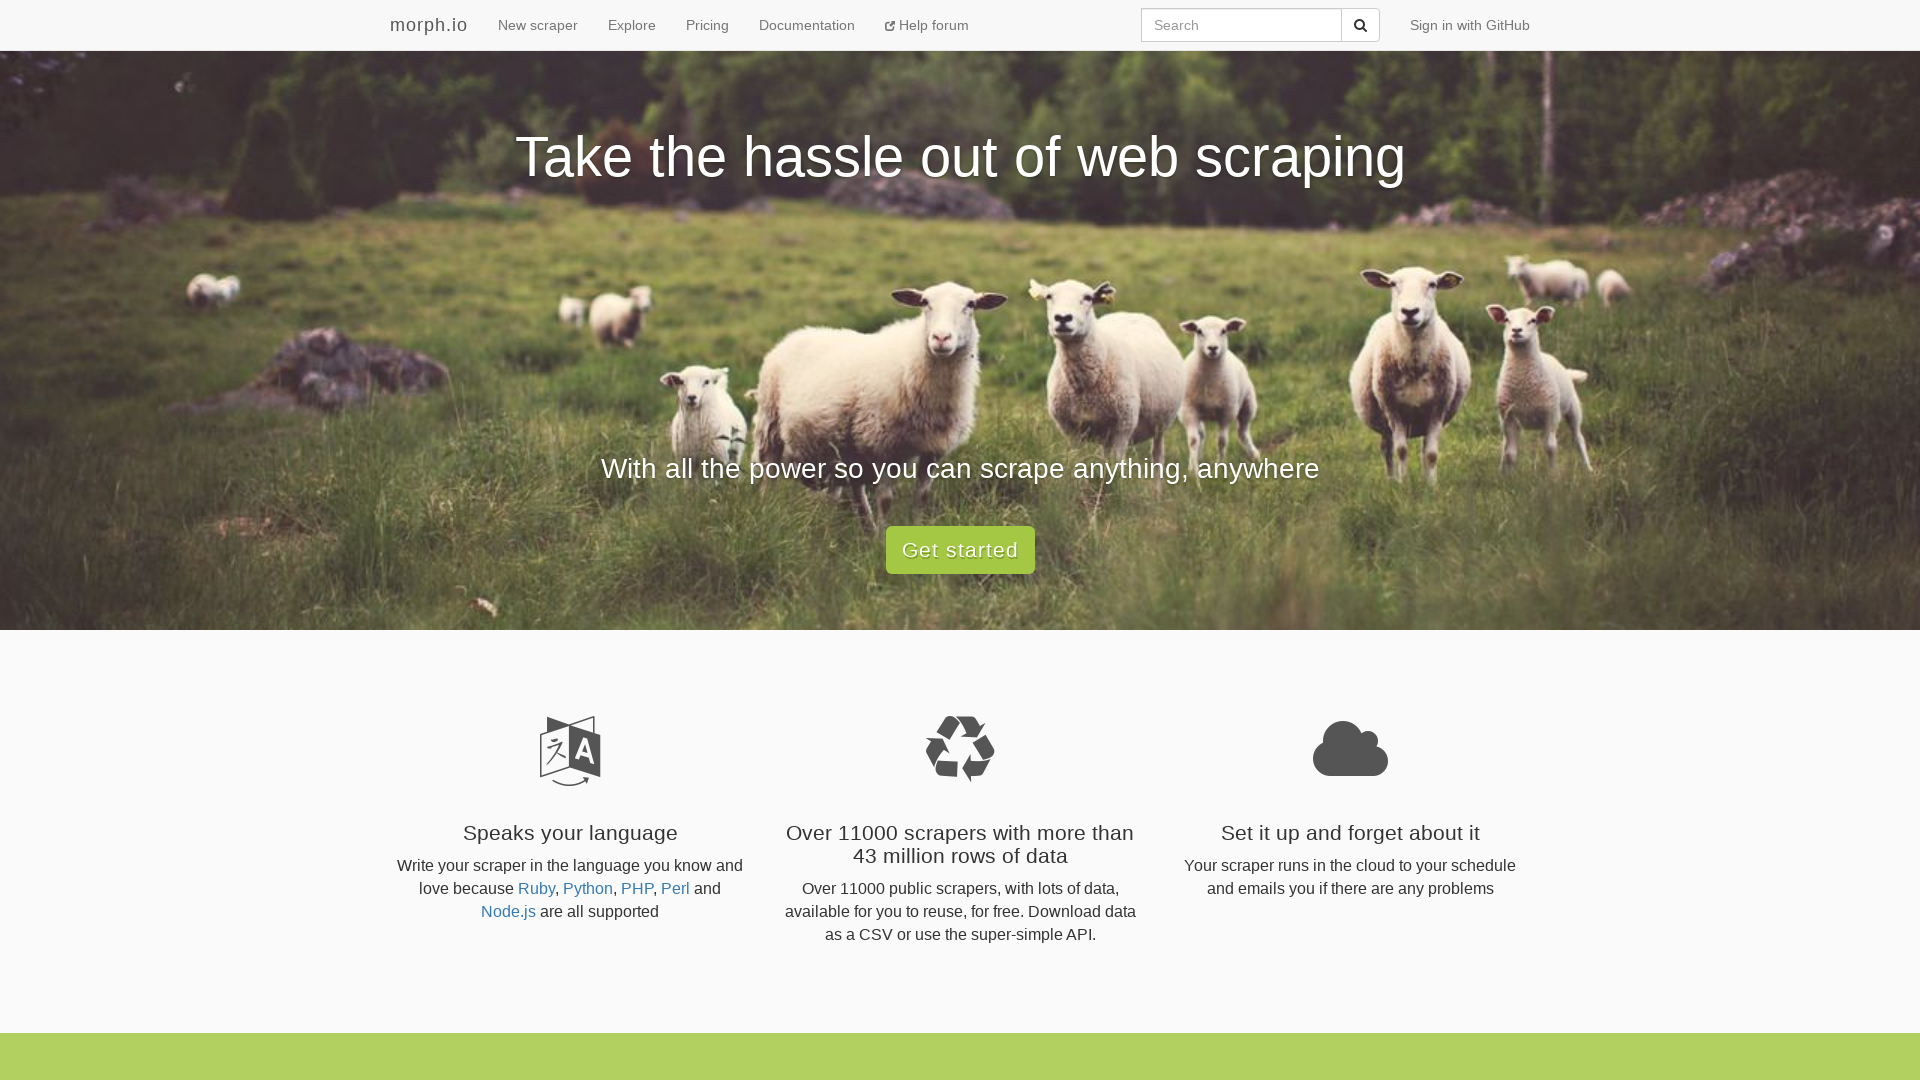

Page loaded (domcontentloaded event)
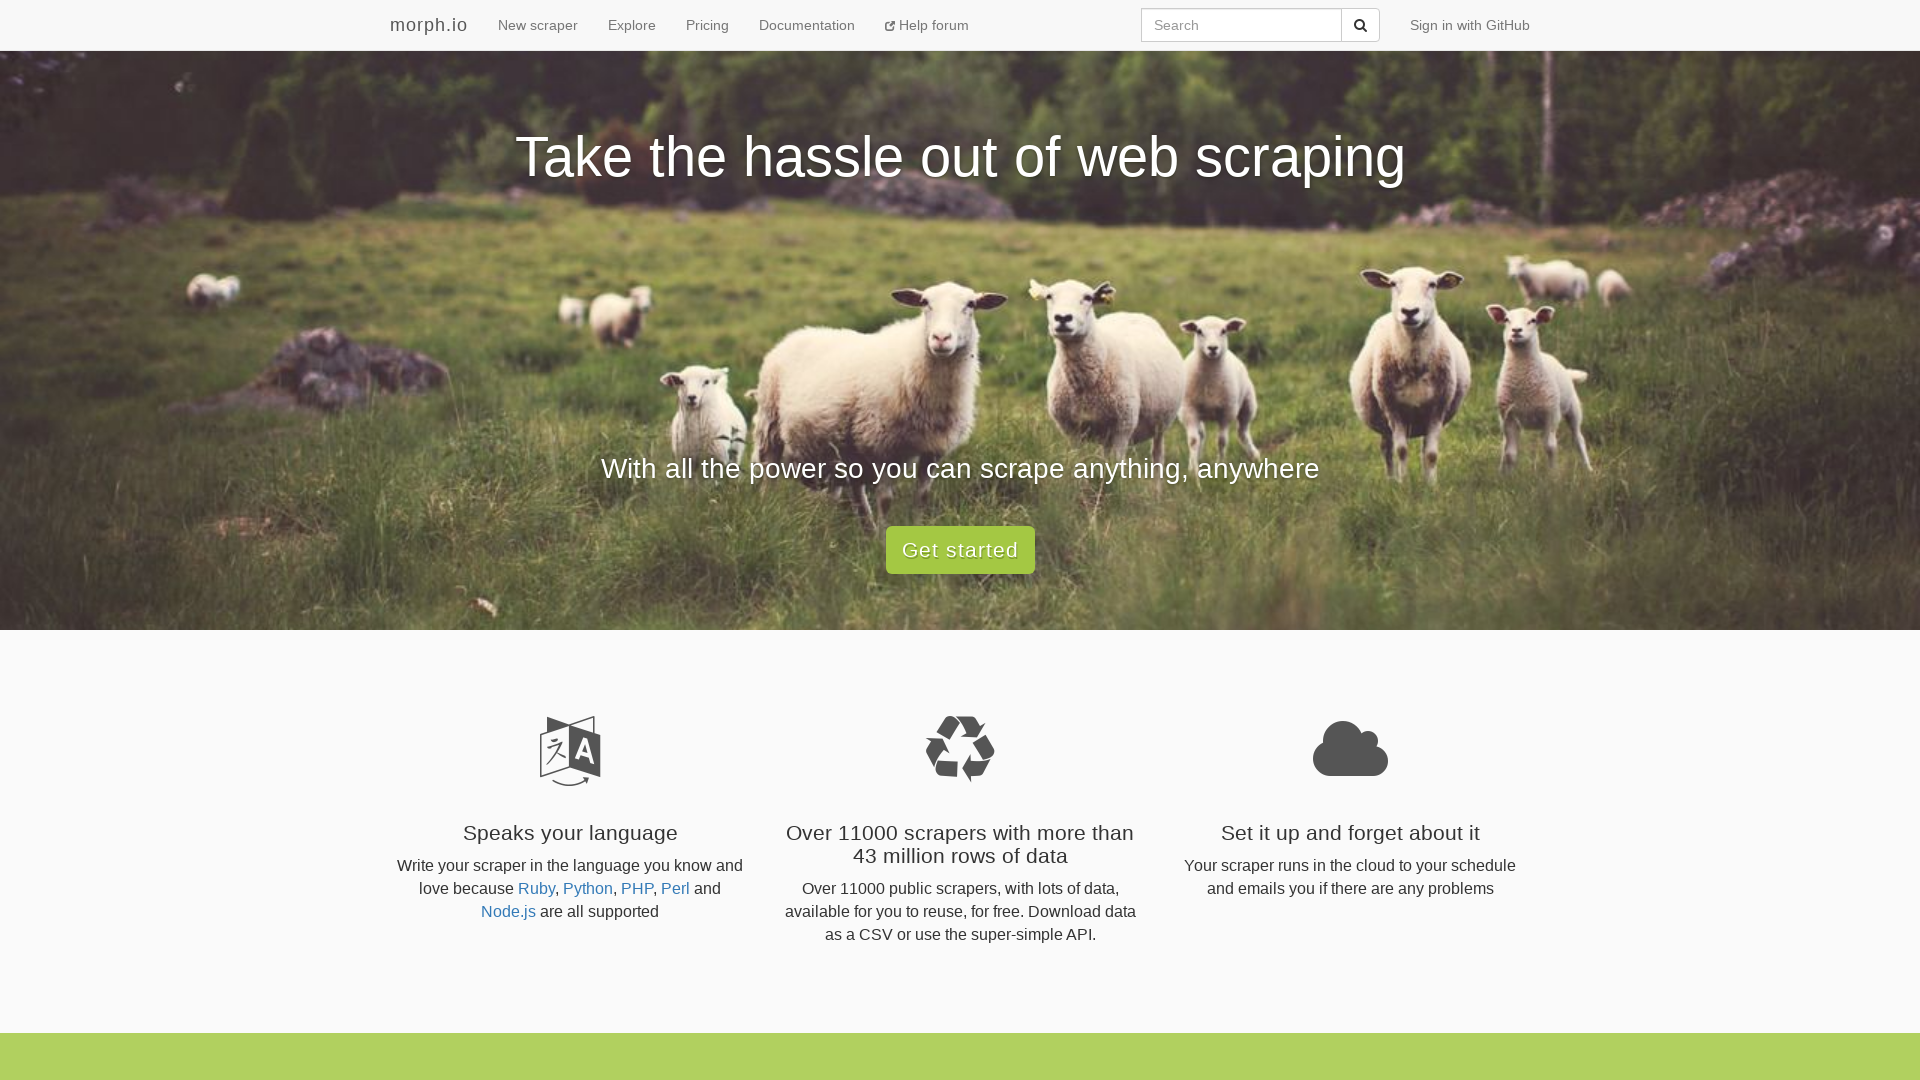

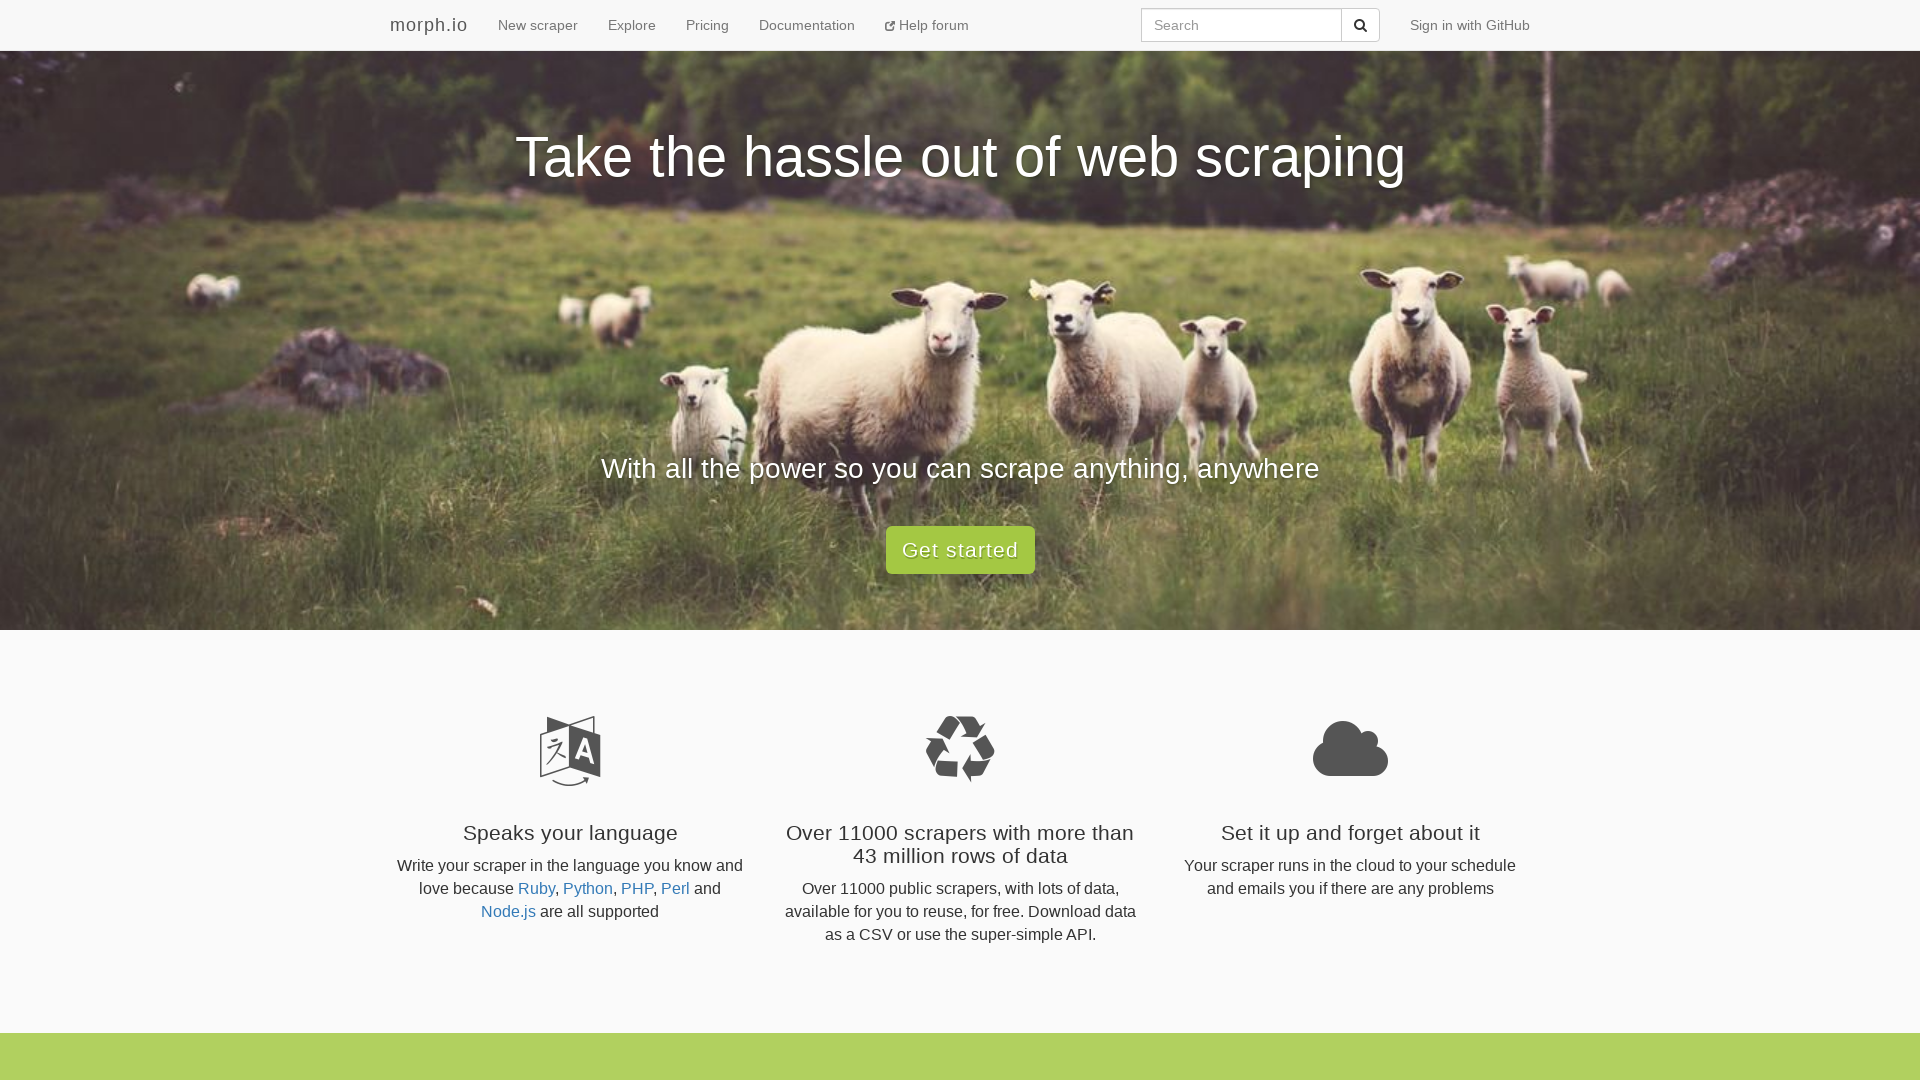